Tests keyboard input functionality by clicking on a name field, entering a name, and clicking a button on a form testing page

Starting URL: https://formy-project.herokuapp.com/keypress

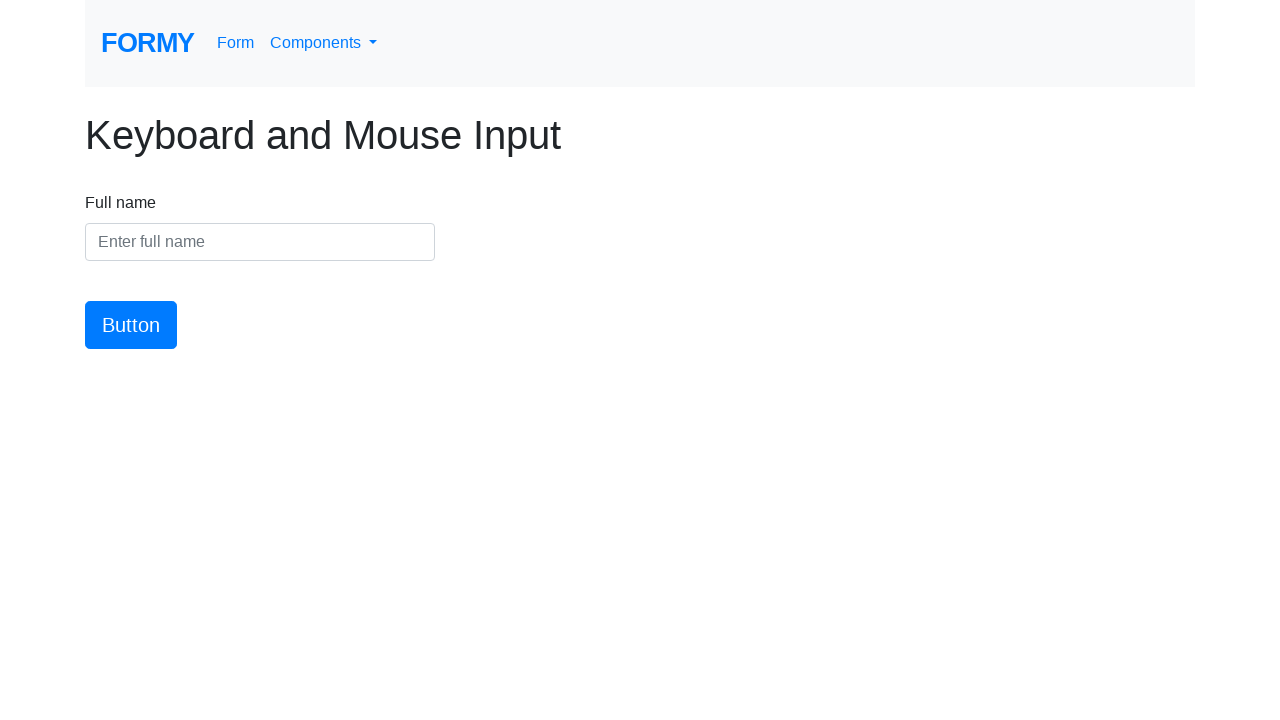

Clicked on the name input field at (260, 242) on #name
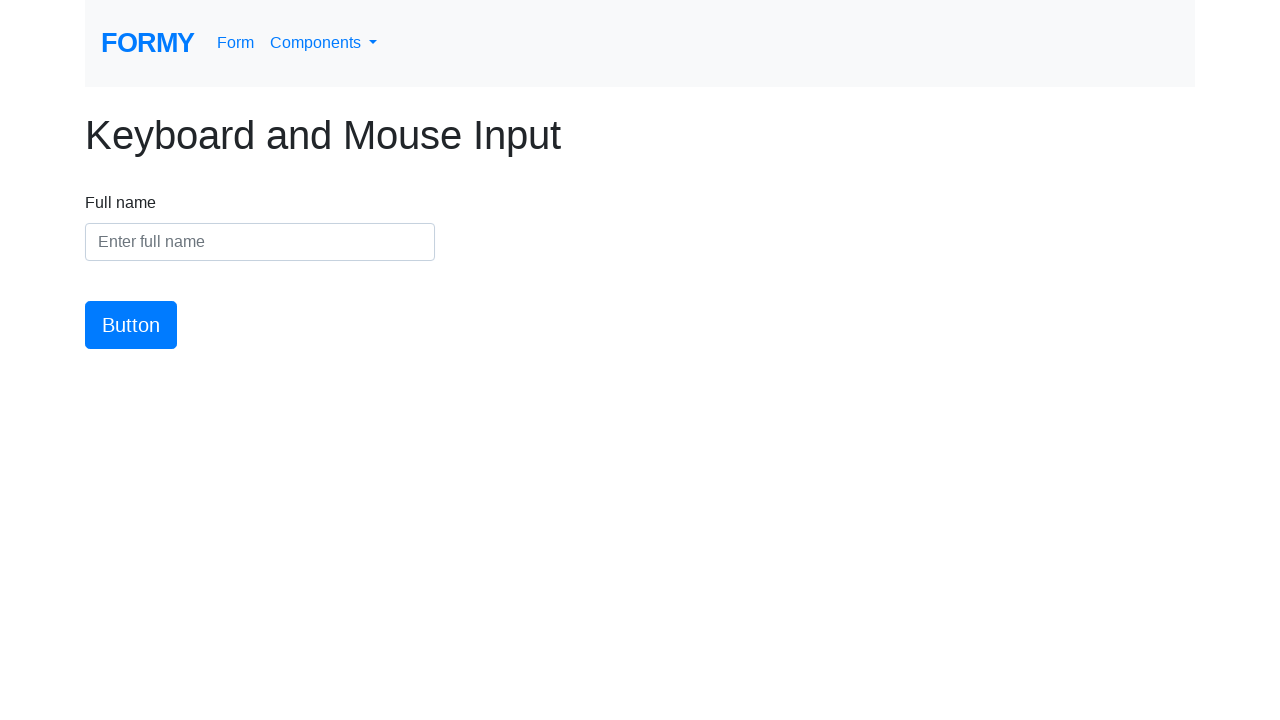

Entered 'Robin Williams' into the name field on #name
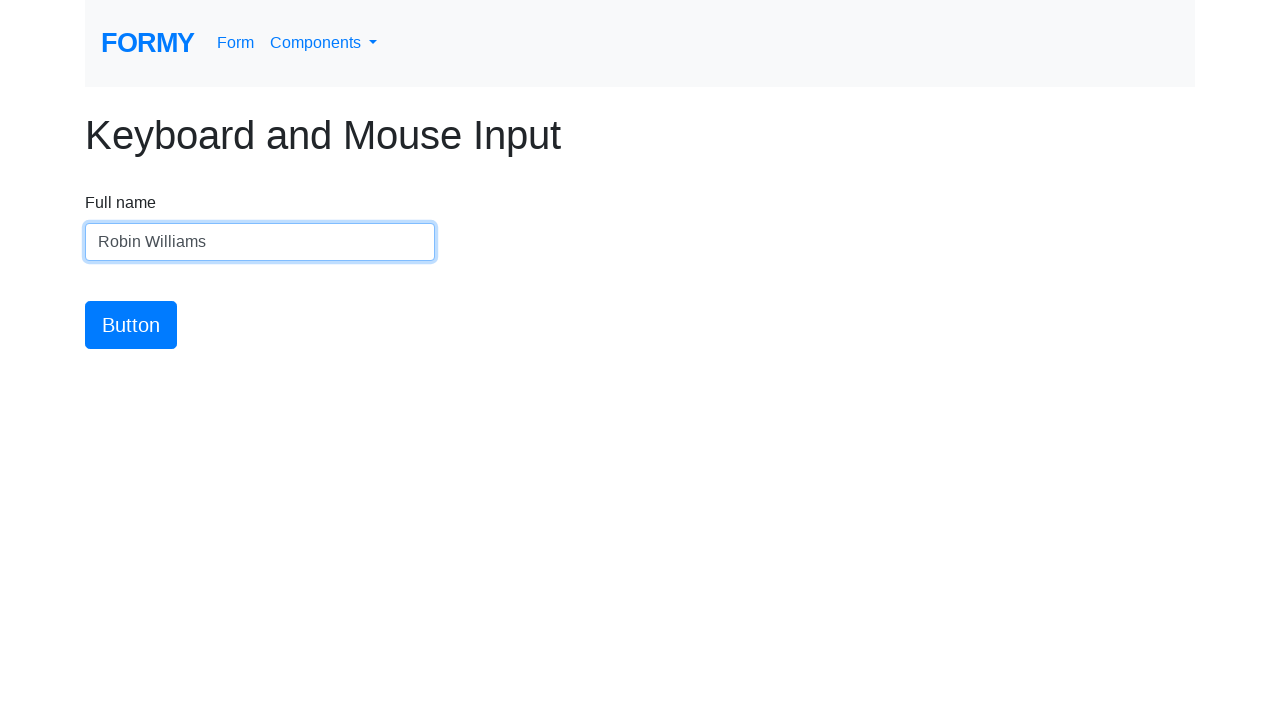

Clicked the submit button at (131, 325) on #button
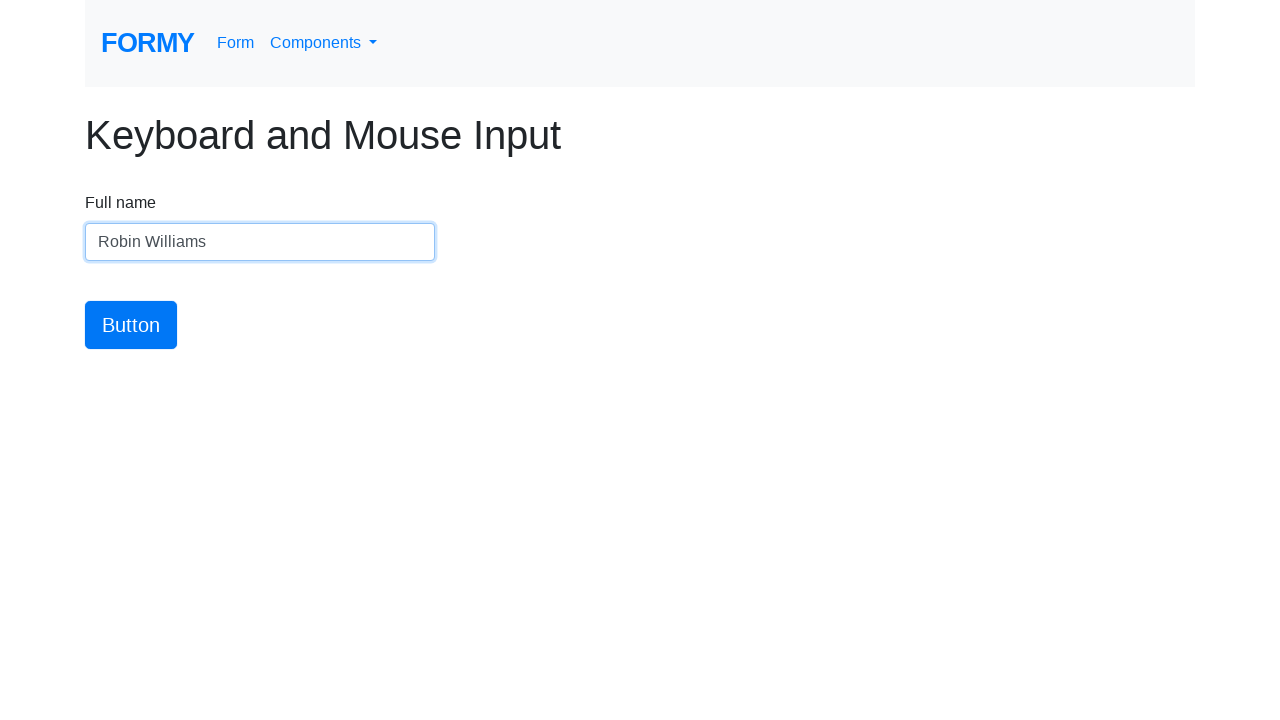

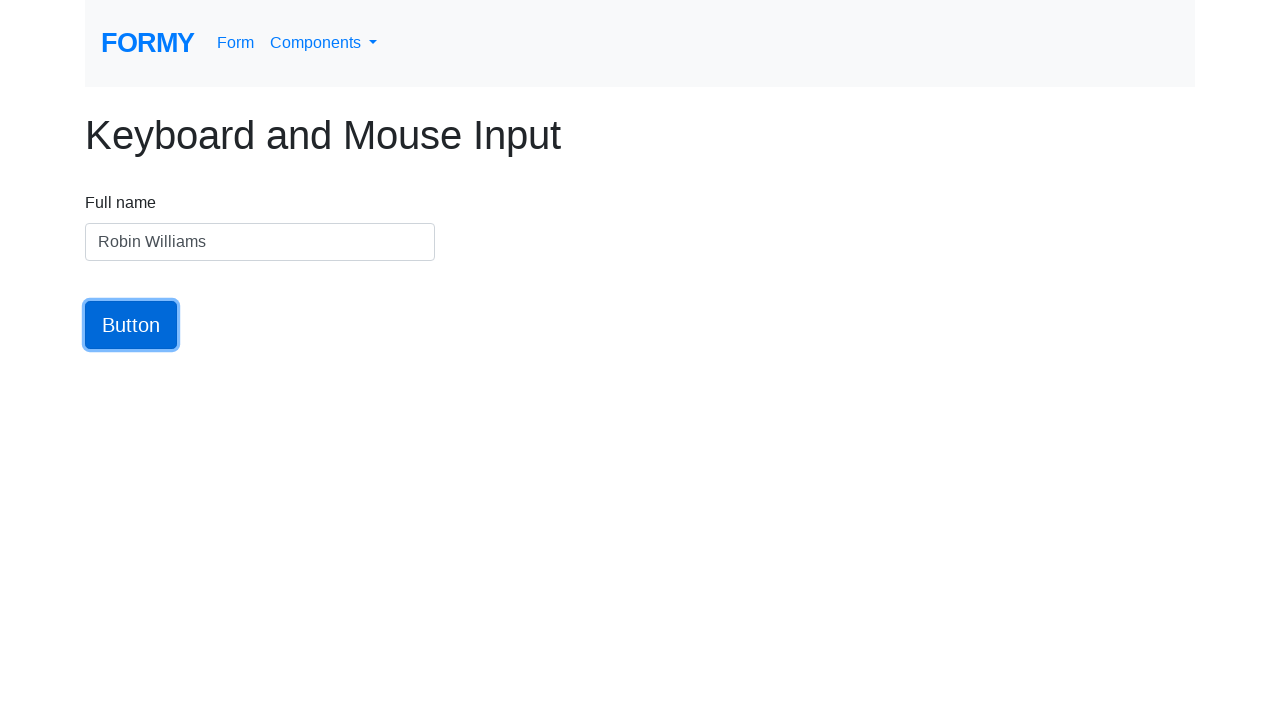